Tests the diet quiz flow through to page 8, verifying the goal selection page displays correctly with all options visible

Starting URL: https://dietsw.tutorplace.ru/

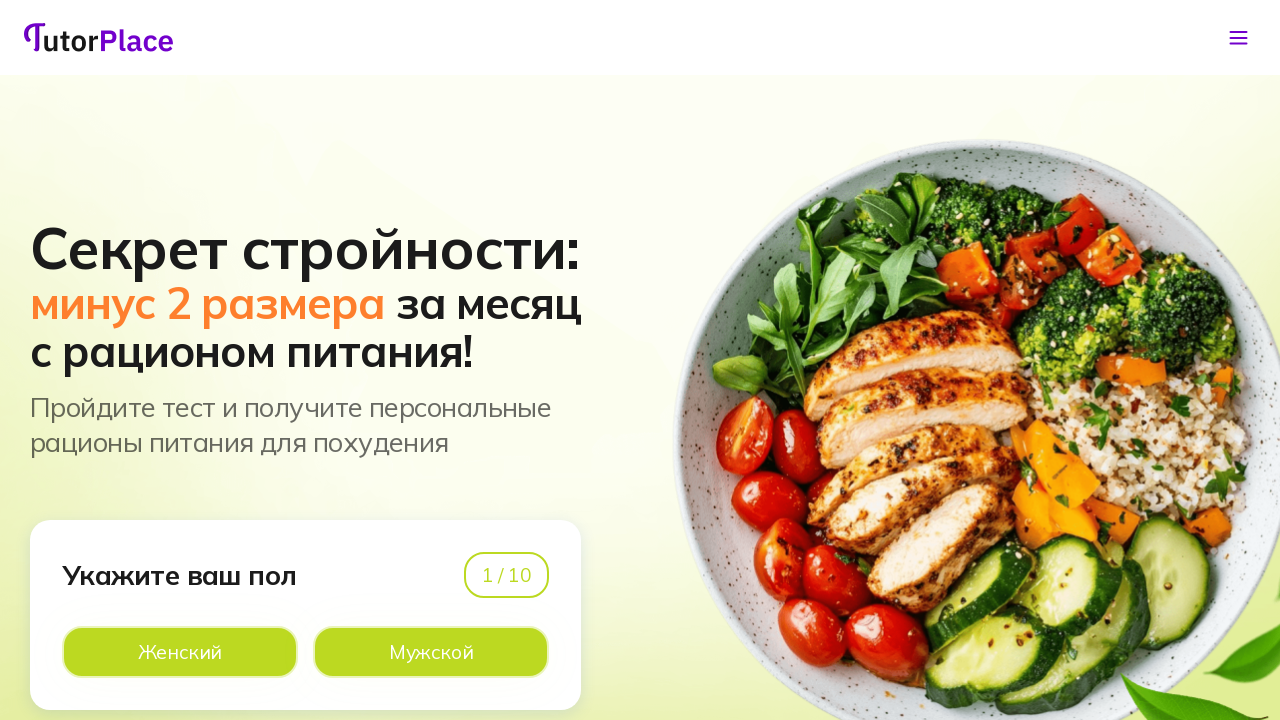

Selected Male gender option at (431, 652) on xpath=//*[@id='app']/main/div/section[1]/div/div/div[1]/div[2]/div[2]/div[2]/lab
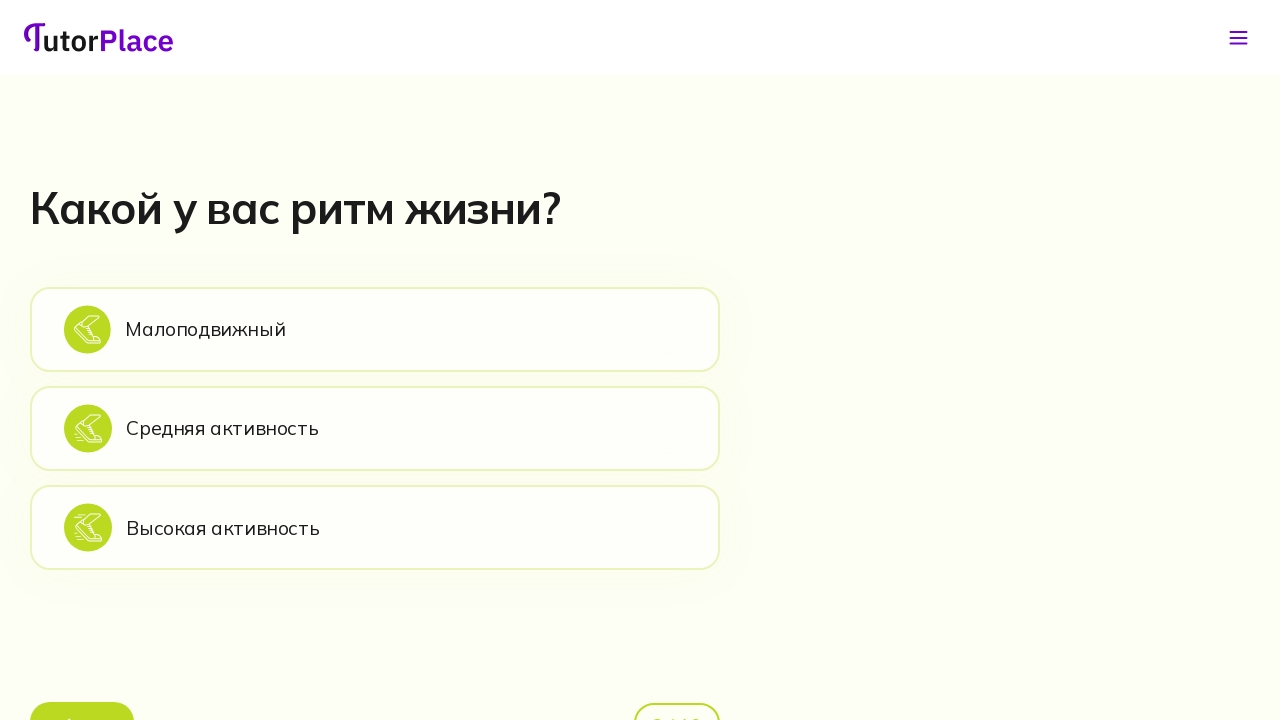

Selected sedentary lifestyle option at (375, 329) on xpath=//*[@id='app']/main/div/section[2]/div/div/div[2]/div[1]/div[2]/div[1]/lab
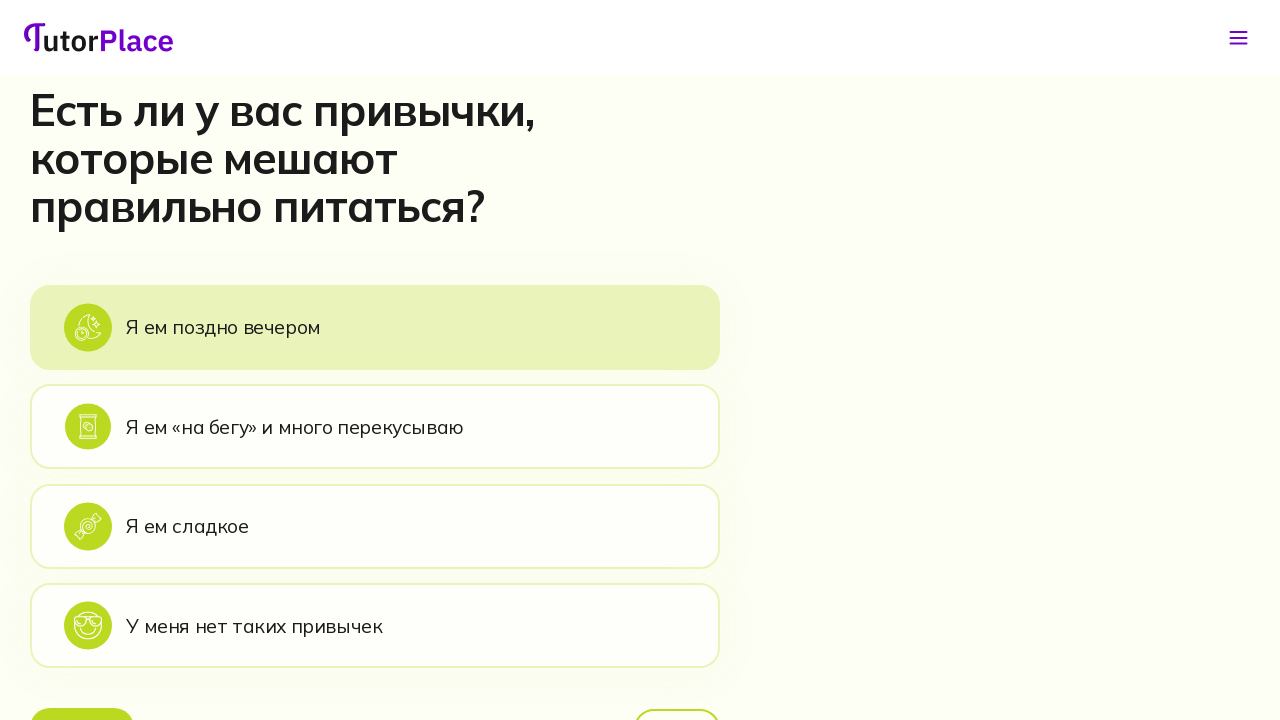

Selected eating late evening habit option at (375, 327) on xpath=//*[@id='app']/main/div/section[3]/div/div/div[2]/div[1]/div[2]/div[1]/lab
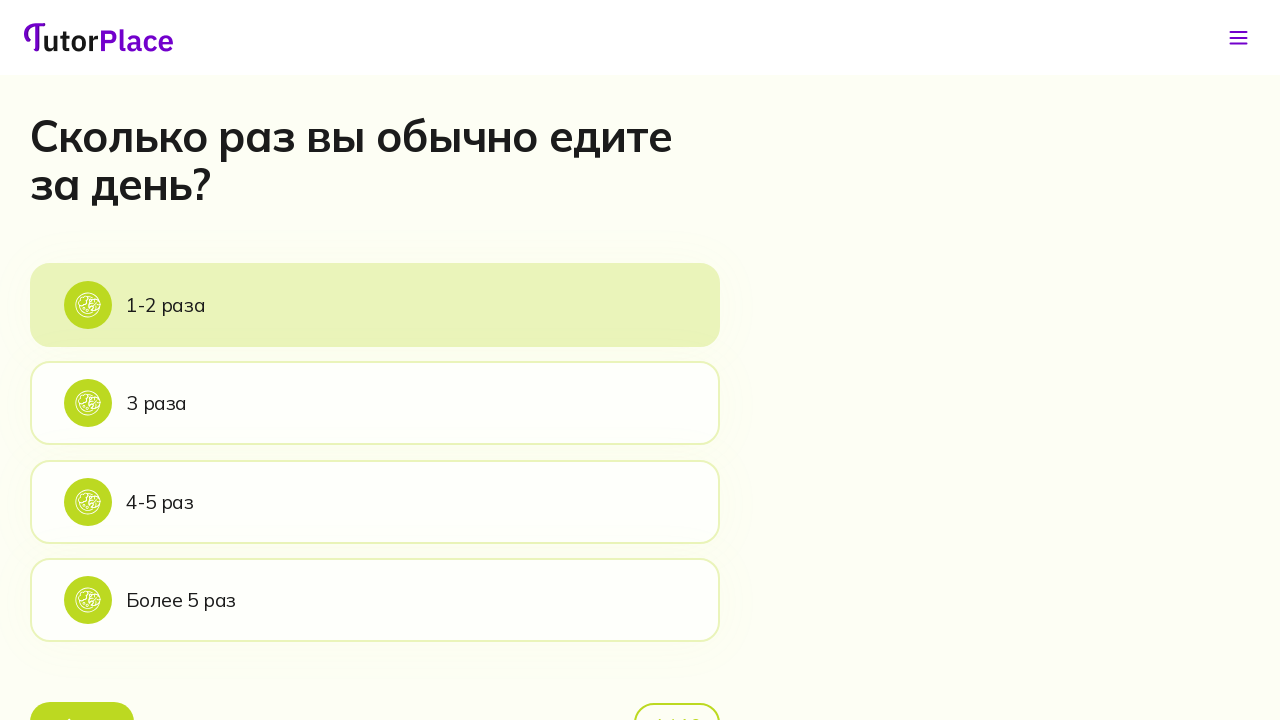

Selected meal frequency option at (375, 305) on xpath=//*[@id='app']/main/div/section[4]/div/div/div[2]/div[1]/div[2]/div[1]/lab
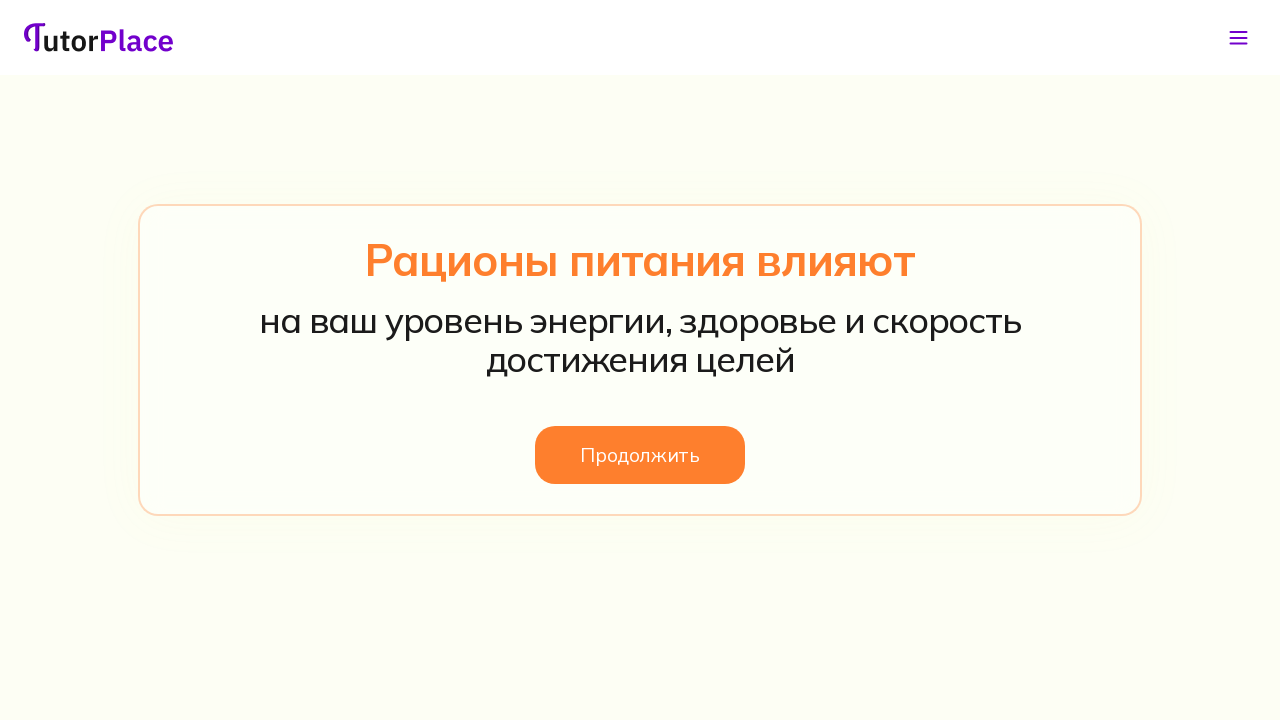

Clicked continue button at (640, 455) on xpath=//*[@id='app']/main/div/section[5]/div/div/div/button/span
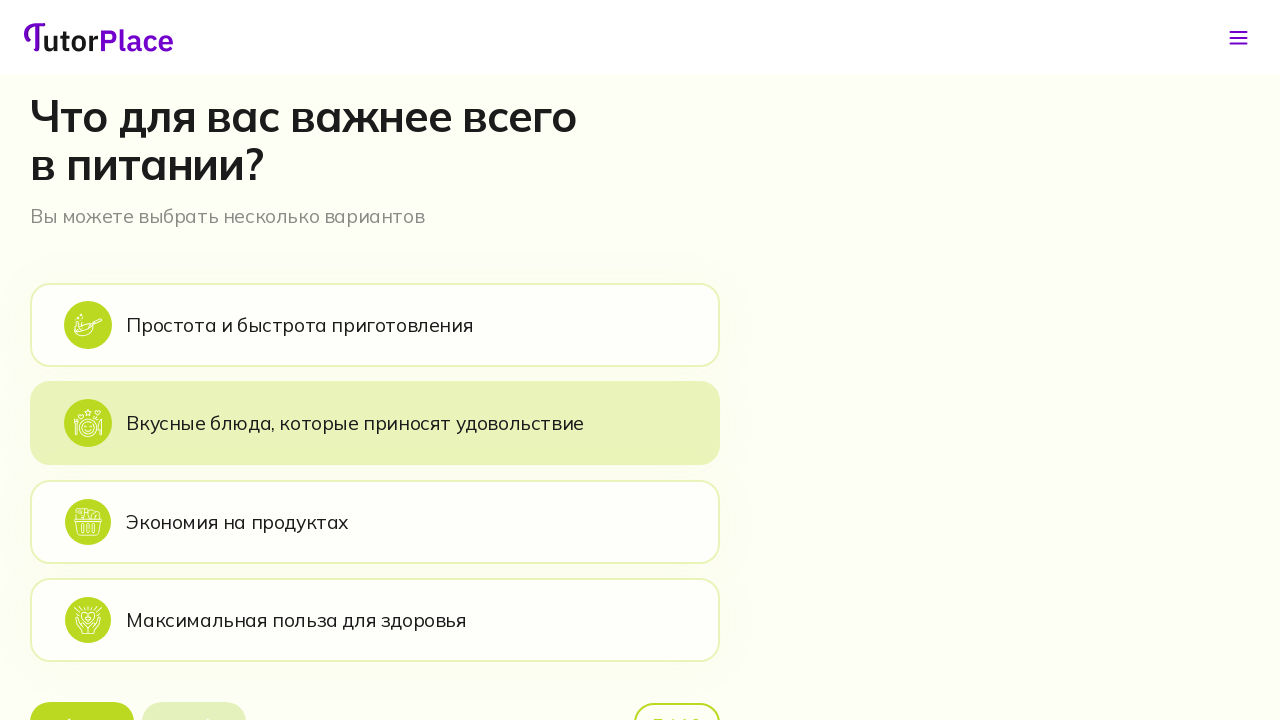

Selected first nutrition preference option at (375, 325) on xpath=//*[@id='app']/main/div/section[6]/div/div/div[2]/div[1]/div[2]/div[1]/lab
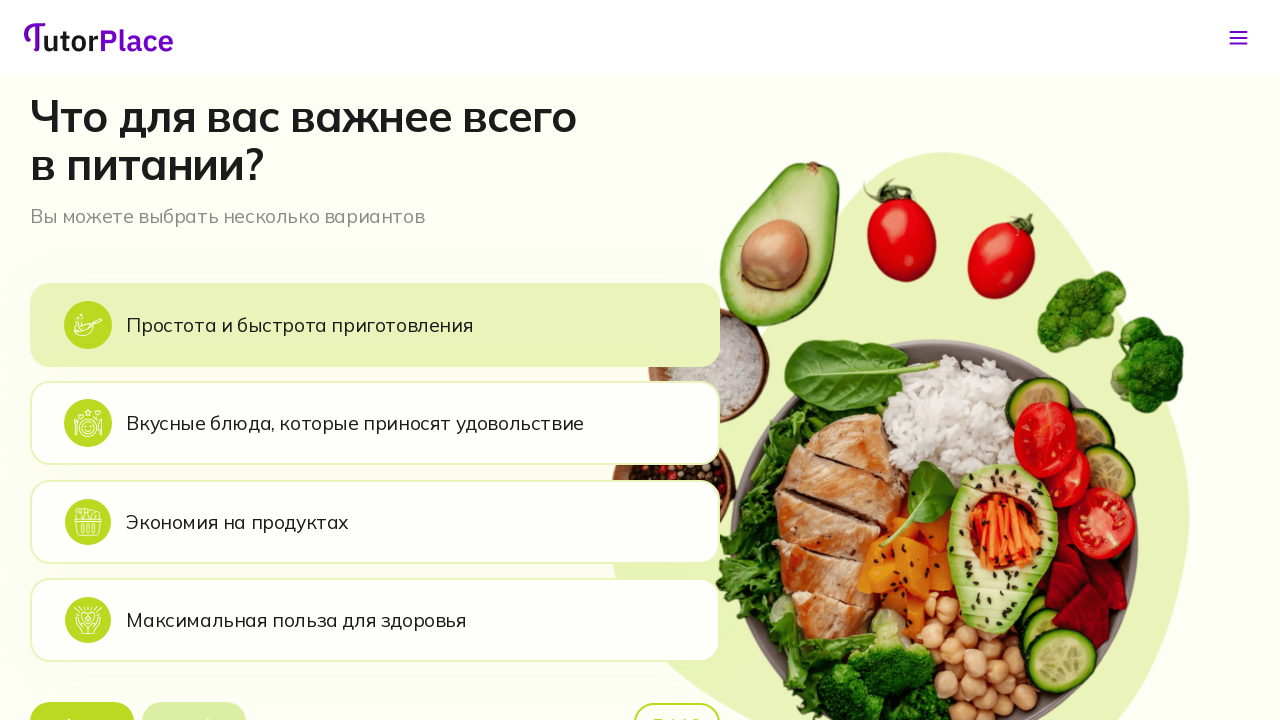

Clicked continue button on nutrition preferences page at (194, 696) on xpath=//*[@id='app']/main/div/section[6]/div/div/div[2]/div[1]/div[3]/button[2]
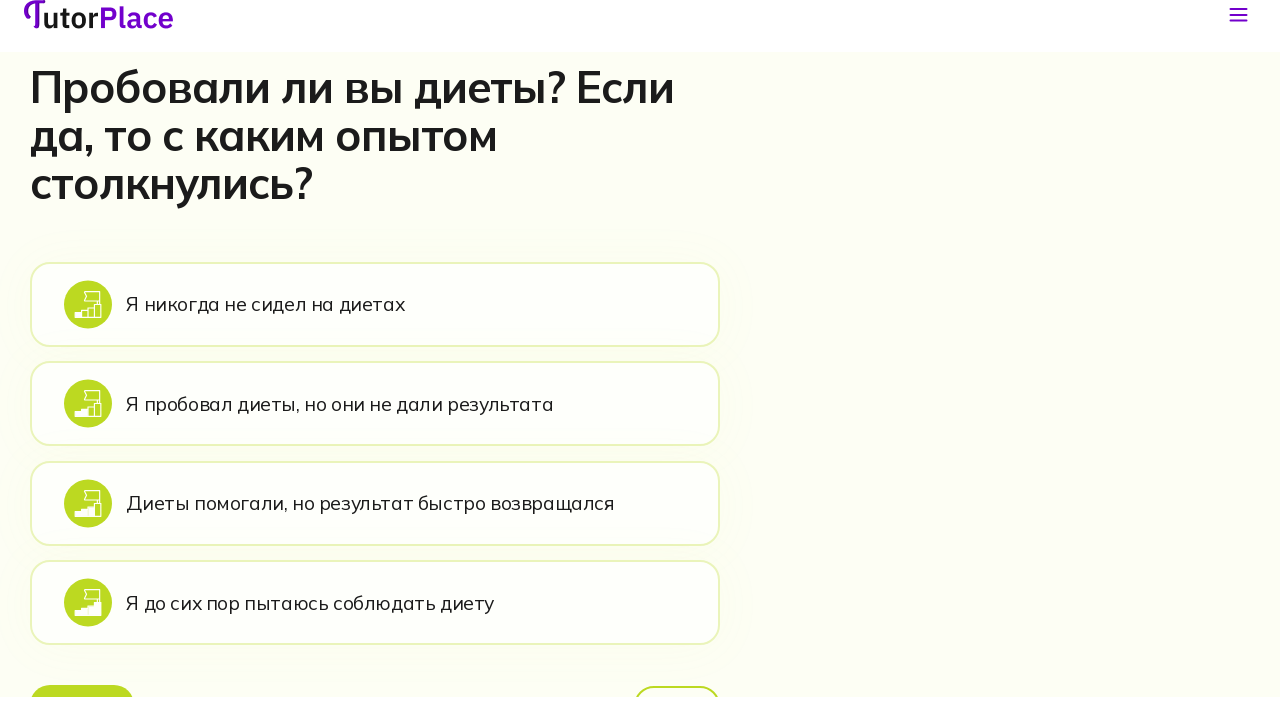

Selected diet experience option at (375, 327) on xpath=//*[@id='app']/main/div/section[7]/div/div/div[2]/div[1]/div[2]/div[1]/lab
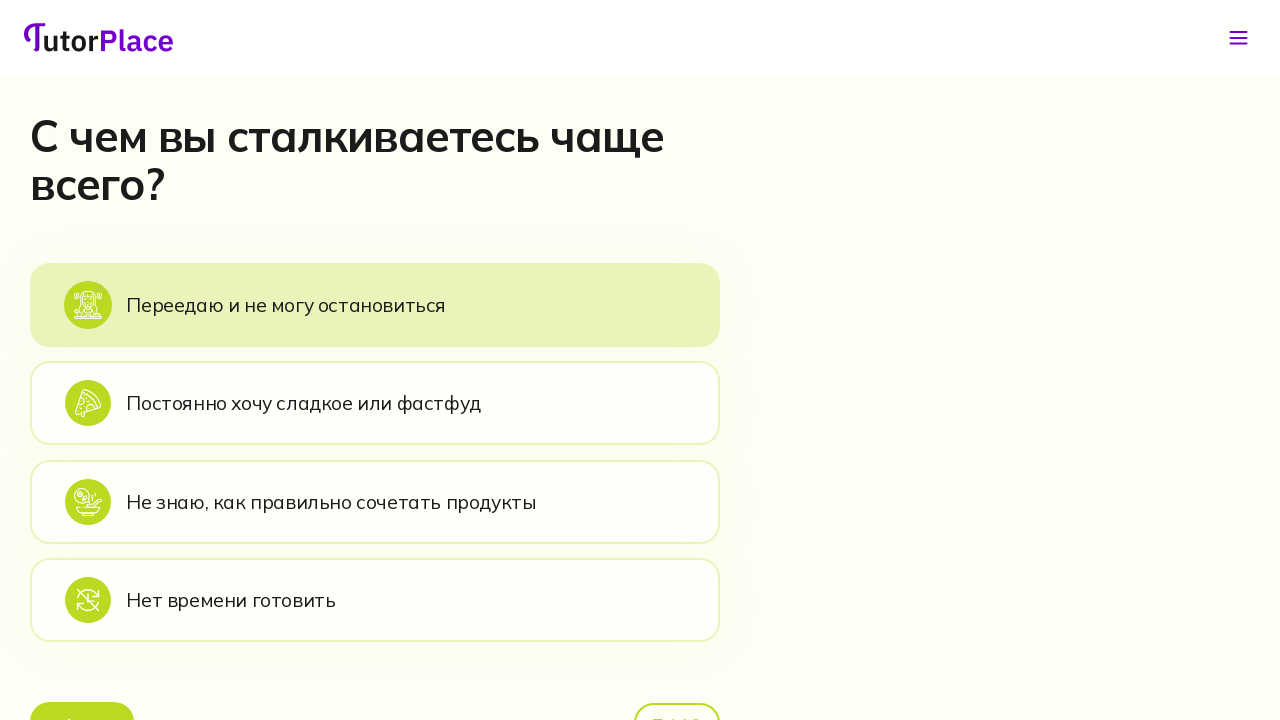

Selected first challenge option at (375, 305) on xpath=//*[@id='app']/main/div/section[8]/div/div/div[2]/div[1]/div[2]/div[1]/lab
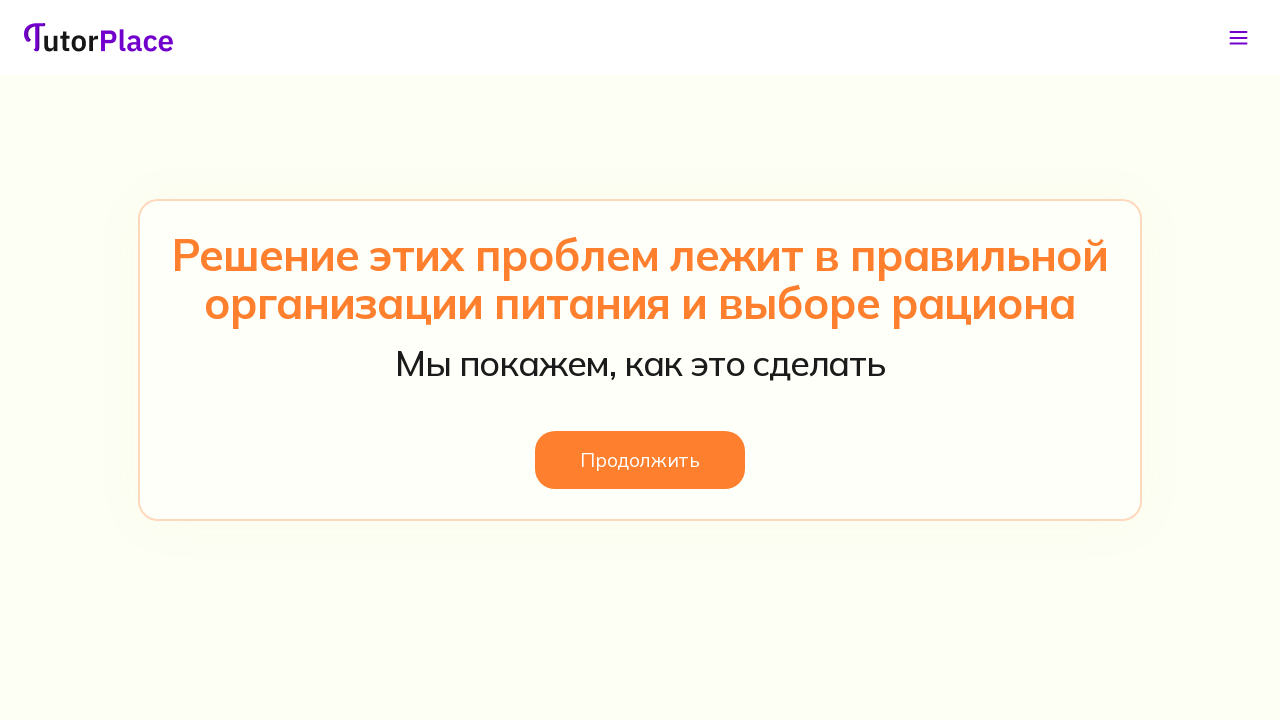

Clicked continue button to navigate to page 8 at (640, 460) on xpath=//*[@id='app']/main/div/section[9]/div/div/div/button
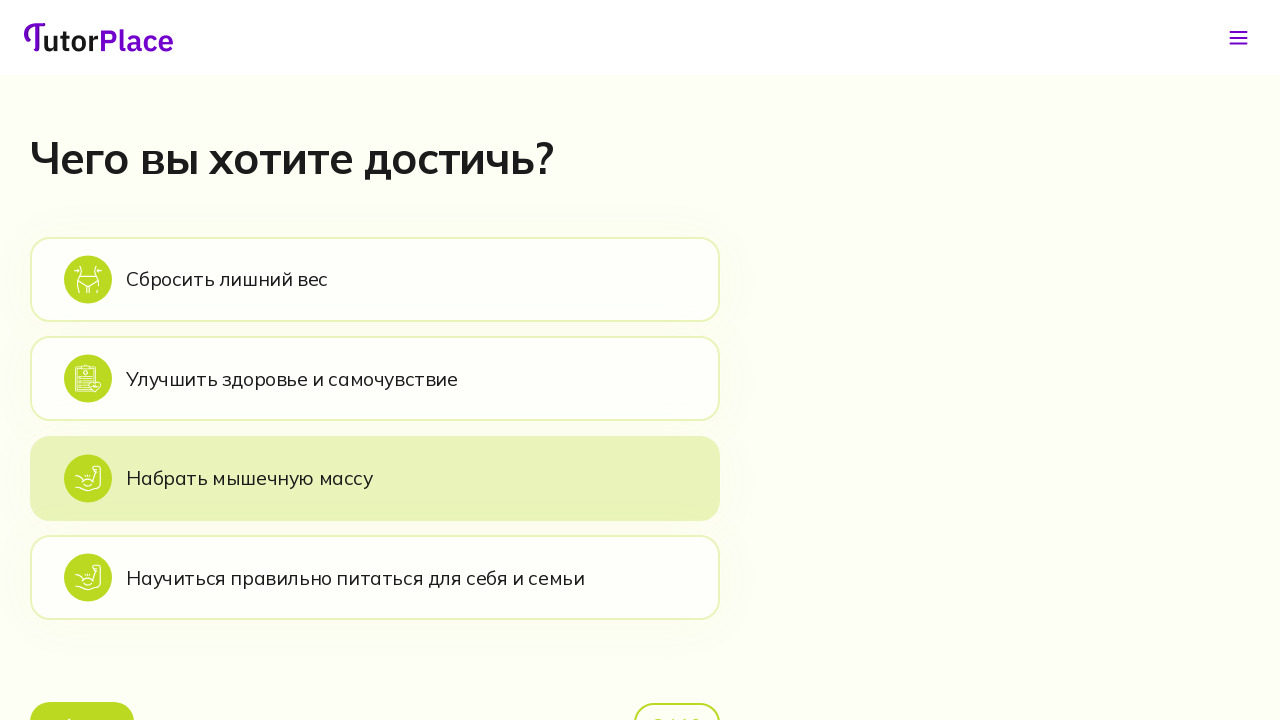

Page 8 goal selection heading loaded
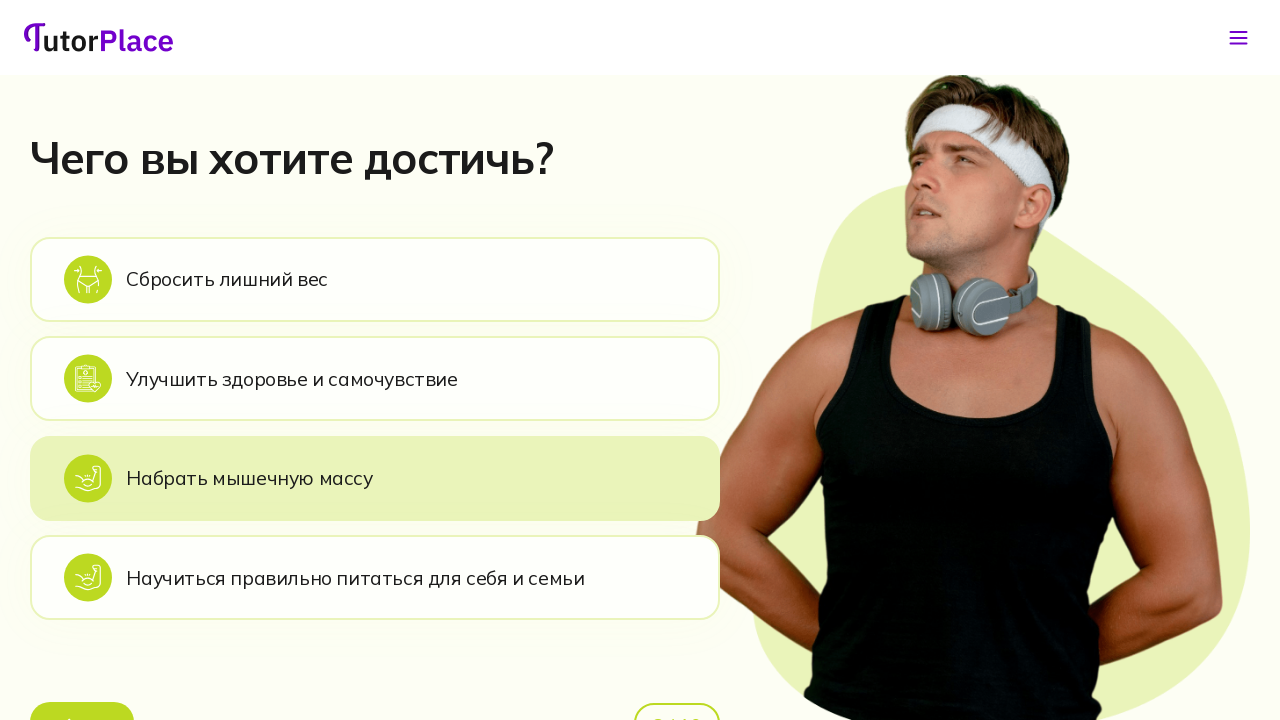

First goal option loaded on page 8
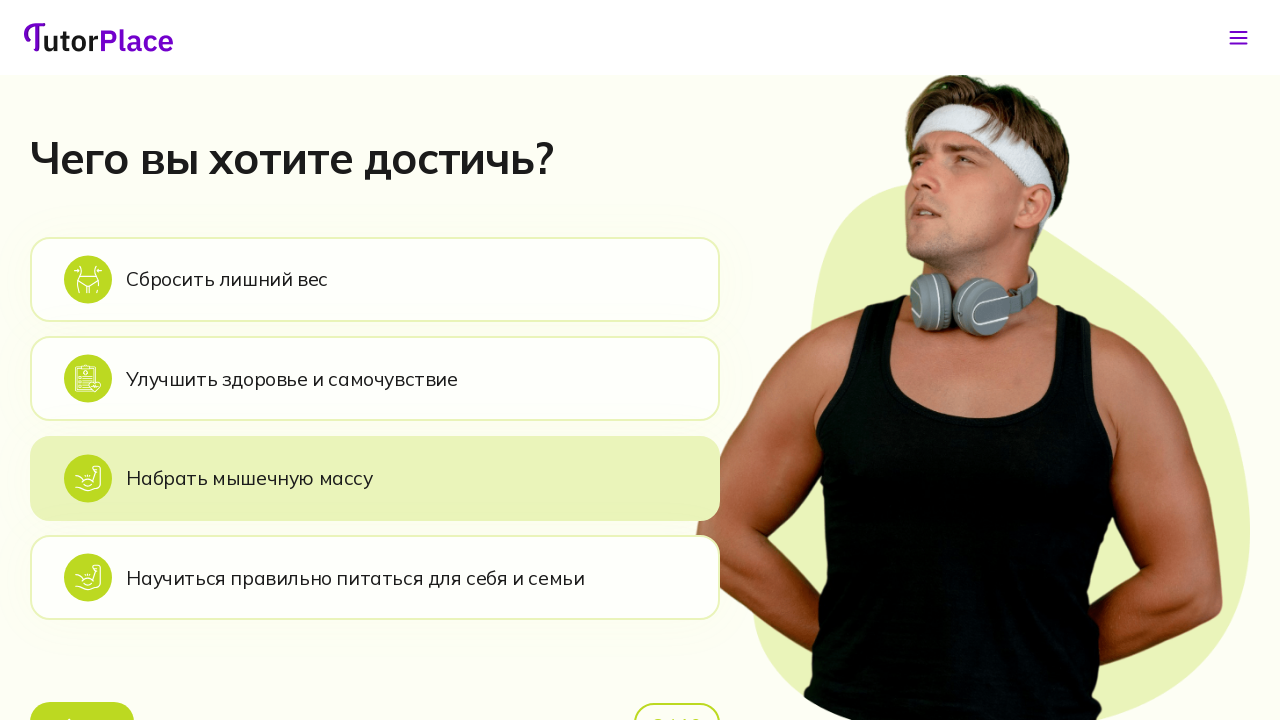

Second goal option loaded on page 8
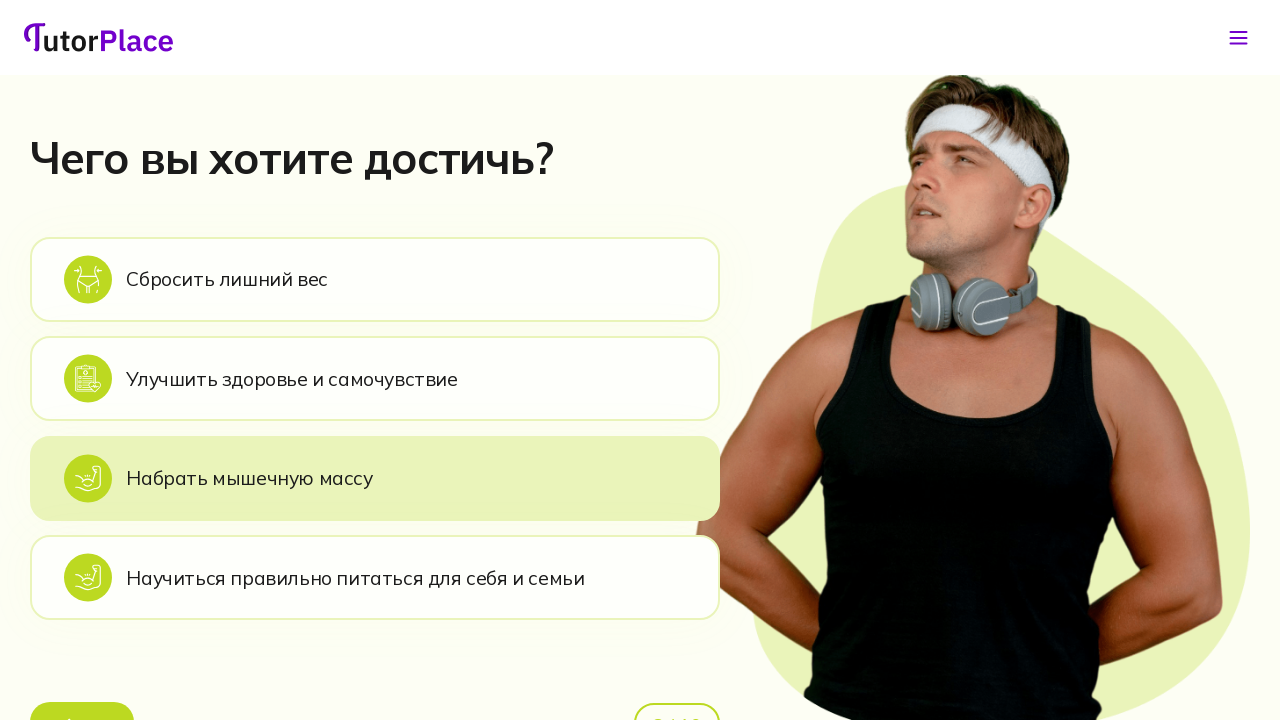

Third goal option loaded on page 8
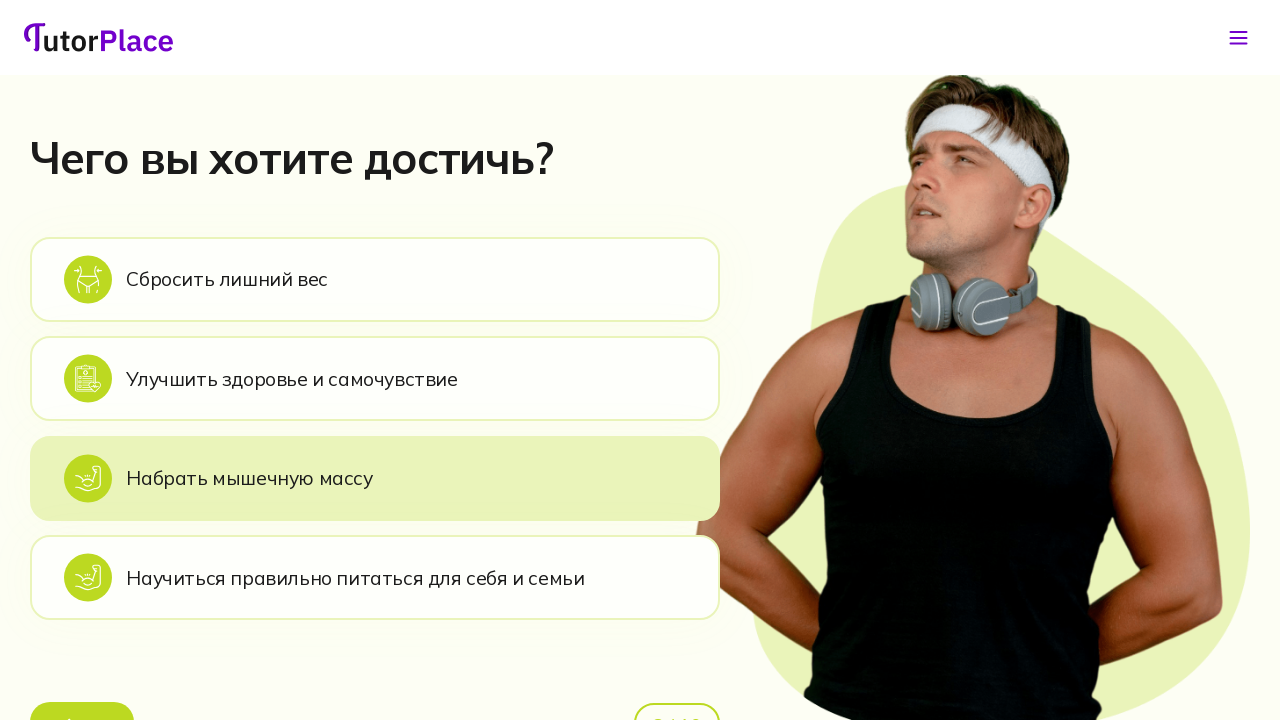

Fourth goal option loaded on page 8 - all goal selection options are now visible
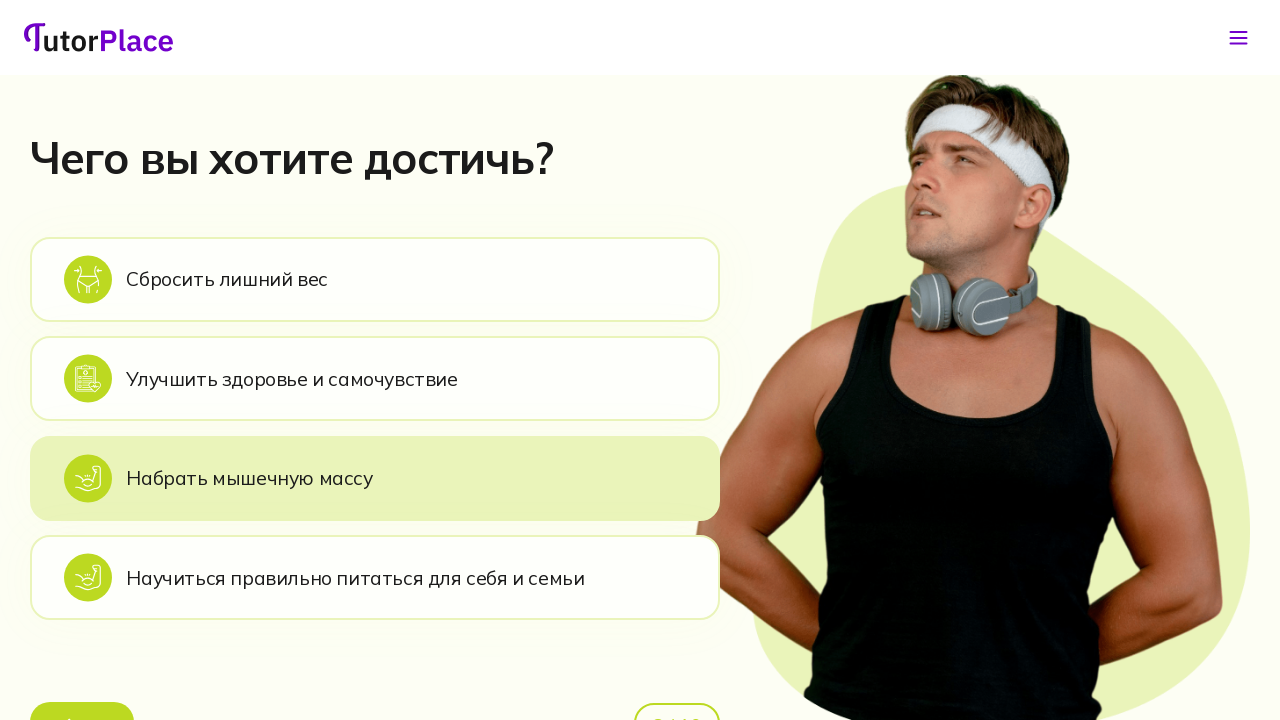

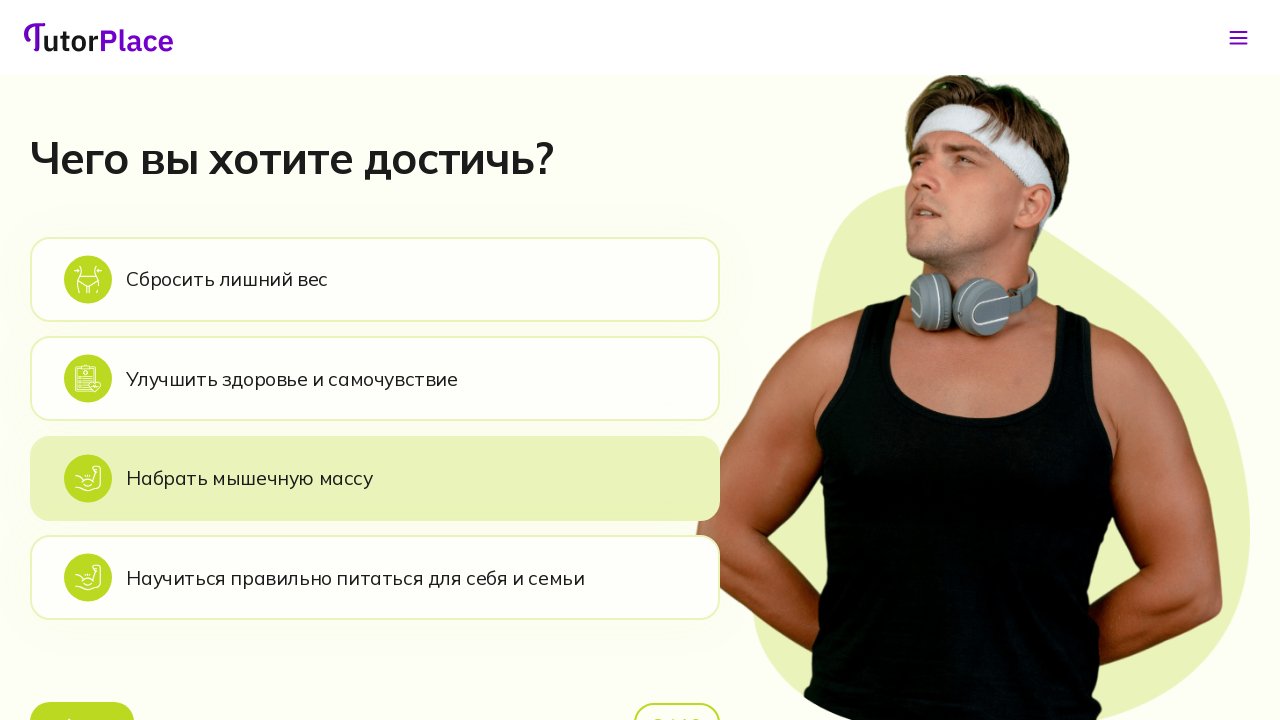